Tests a form submission on DemoQA by filling in name, email, and address fields, then verifying the submitted data is displayed correctly

Starting URL: http://demoqa.com/text-box

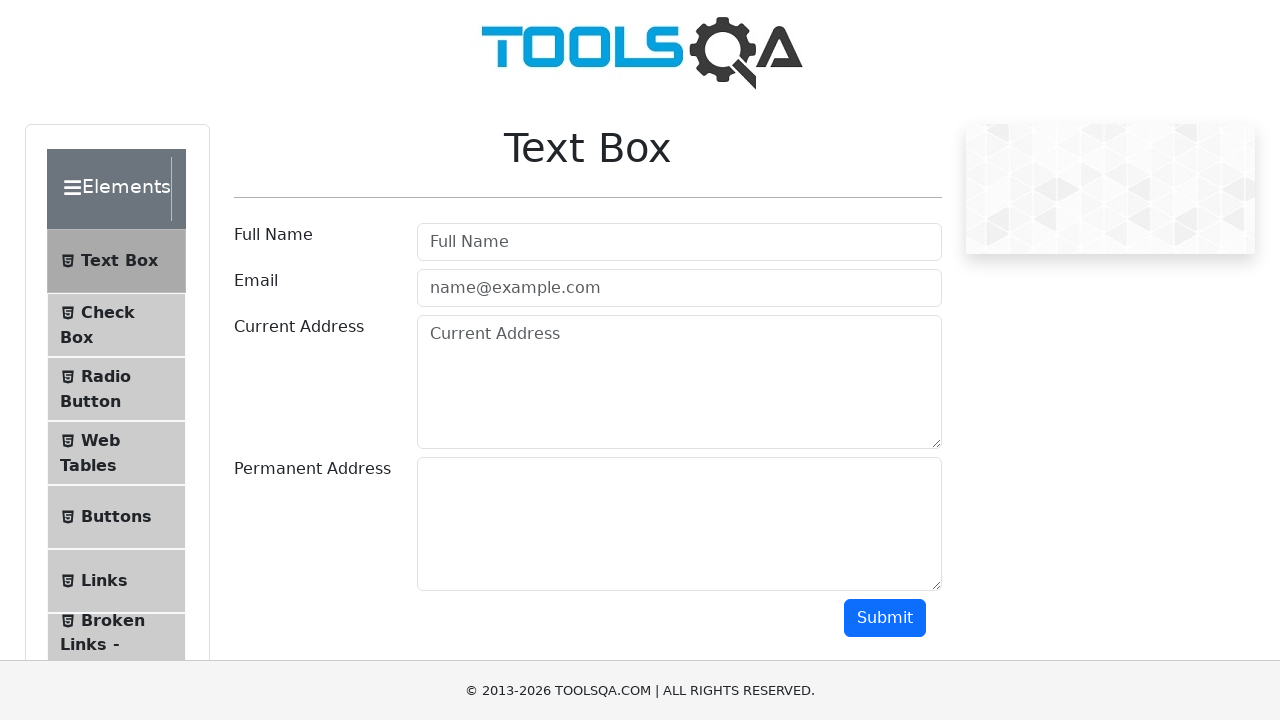

Filled Full Name field with 'Automation' on div[class='col-md-9 col-sm-12'] > input[placeholder='Full Name']
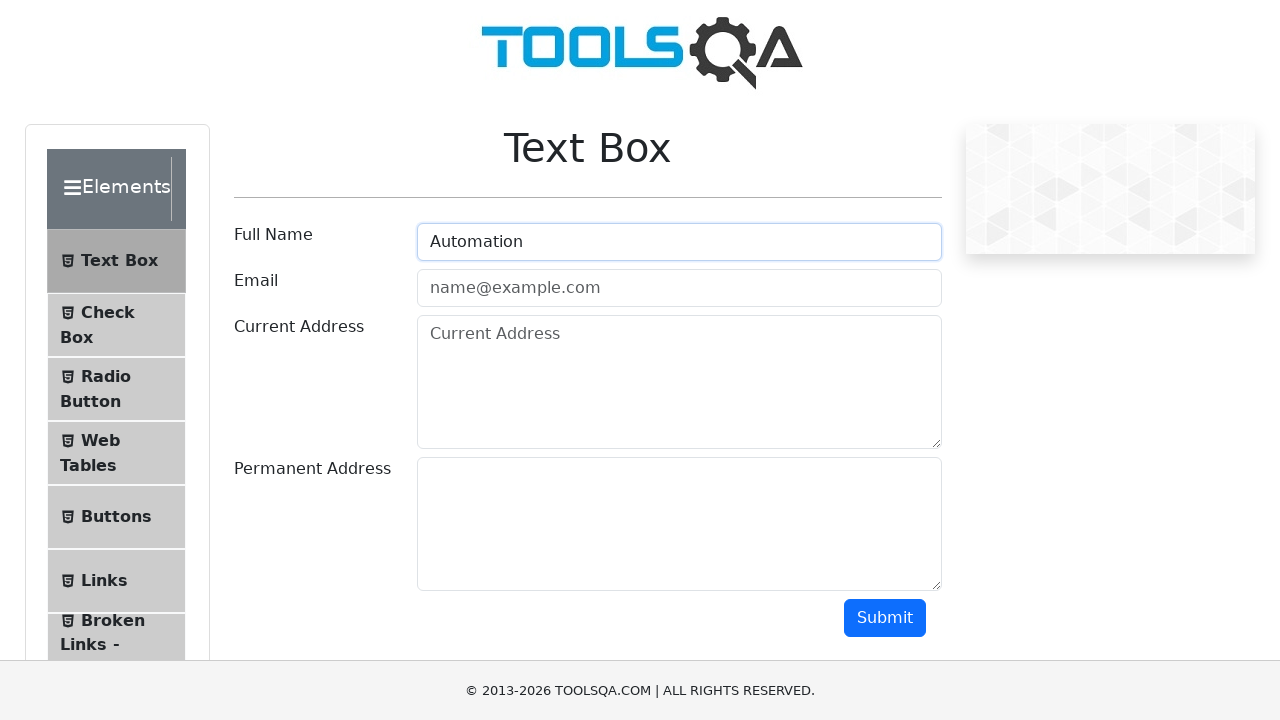

Filled Email field with 'Testing@gmail.com' on div[id='userEmail-wrapper'] [placeholder='name@example.com']
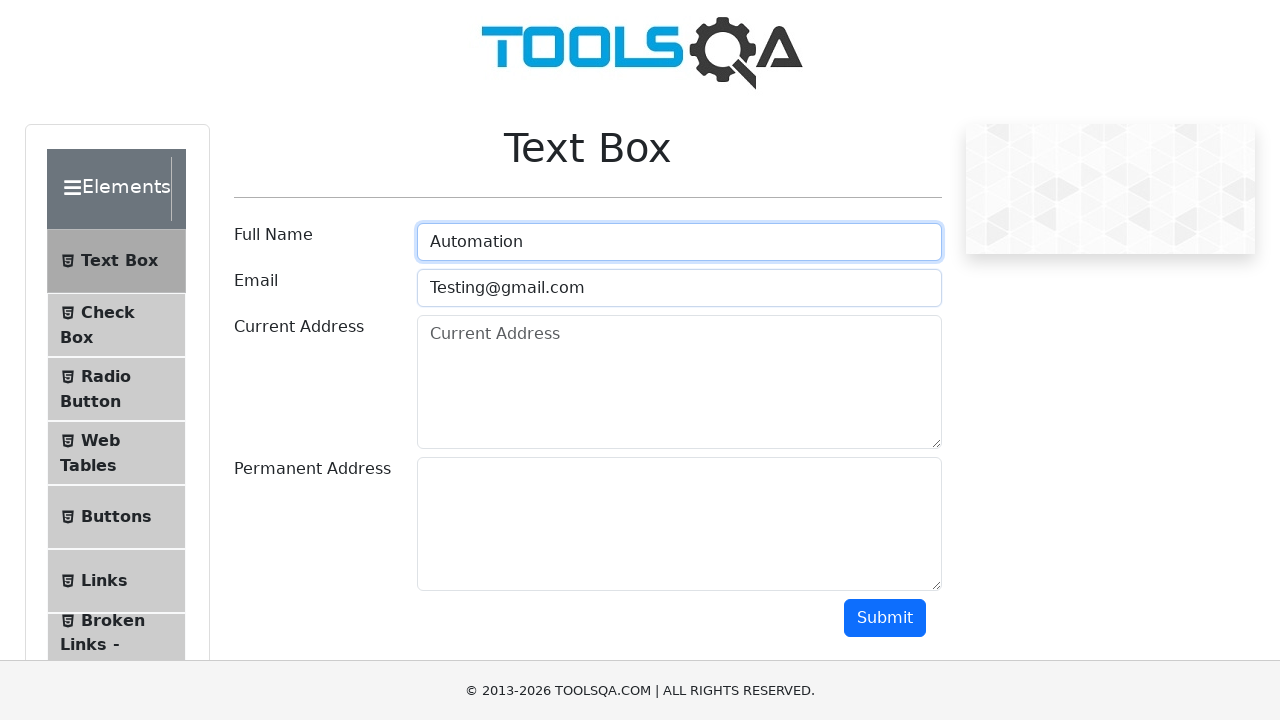

Filled Current Address field with 'Testing Current Address' on div[id='currentAddress-wrapper'] [placeholder='Current Address']
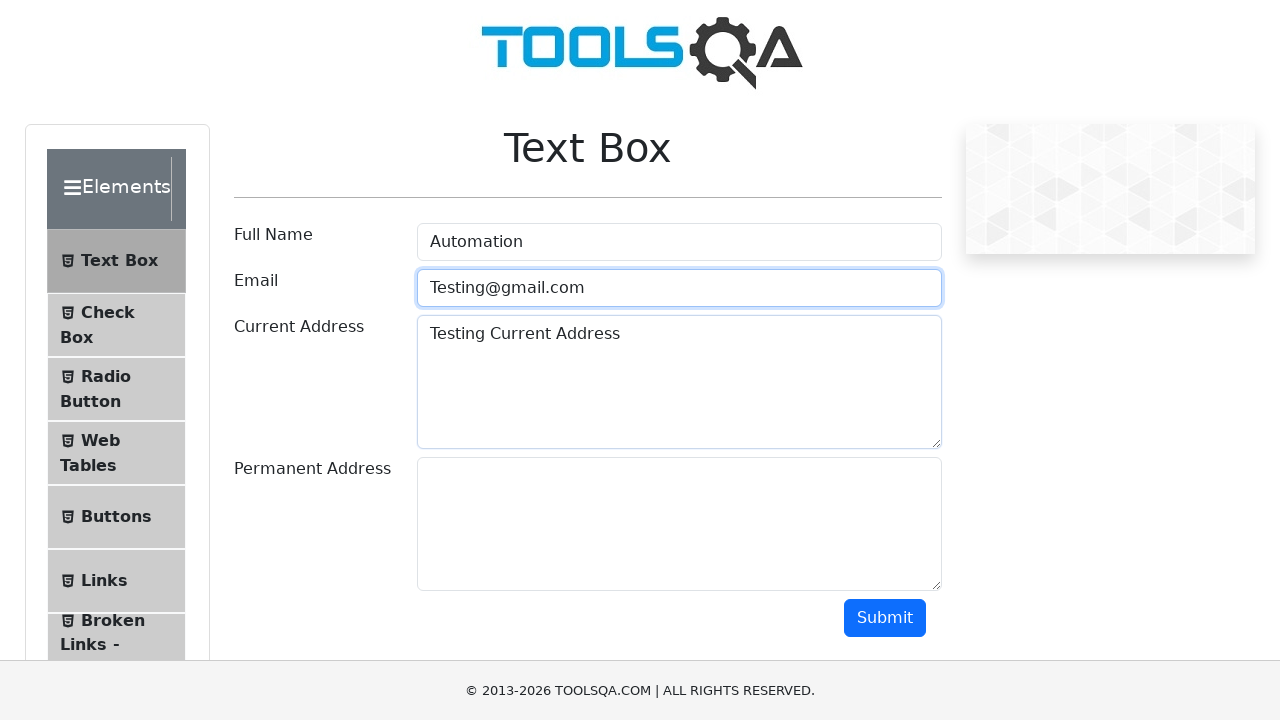

Filled Permanent Address field with 'Testing Permanent Address' on div[id='permanentAddress-wrapper'] [id='permanentAddress']
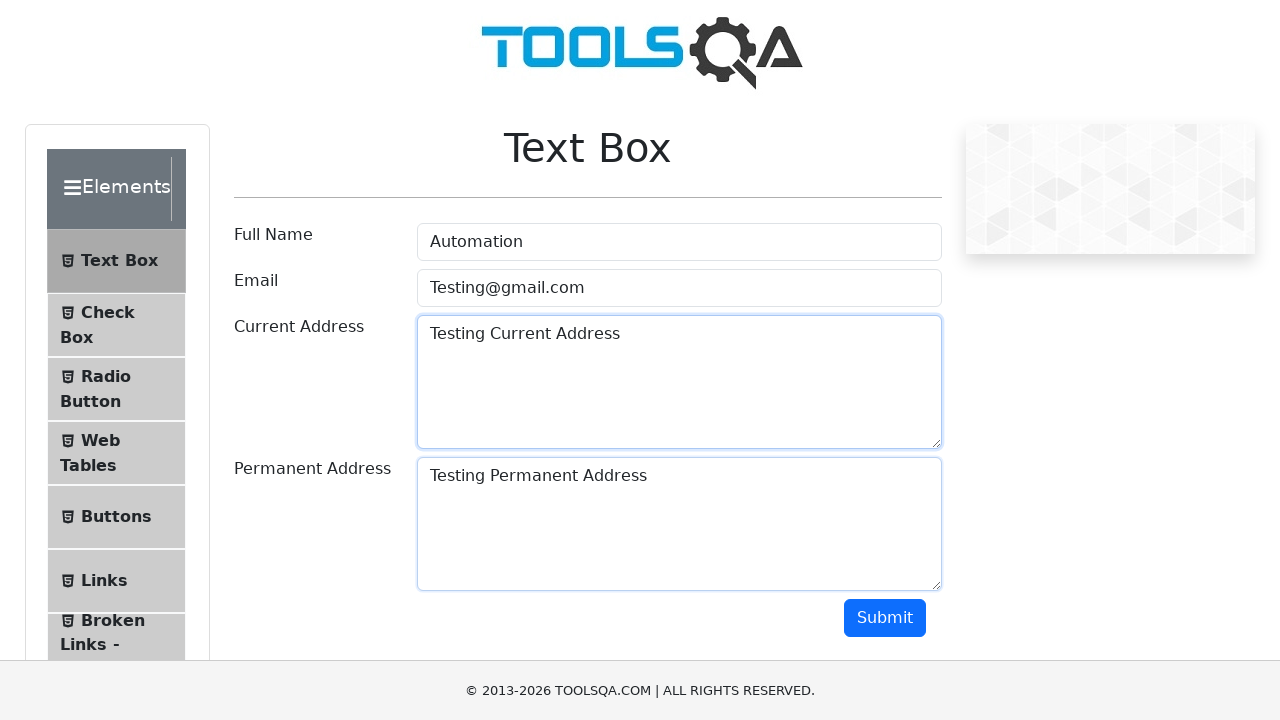

Clicked Submit button to submit the form at (885, 618) on div[class='mt-2 justify-content-end row'] [id='submit']
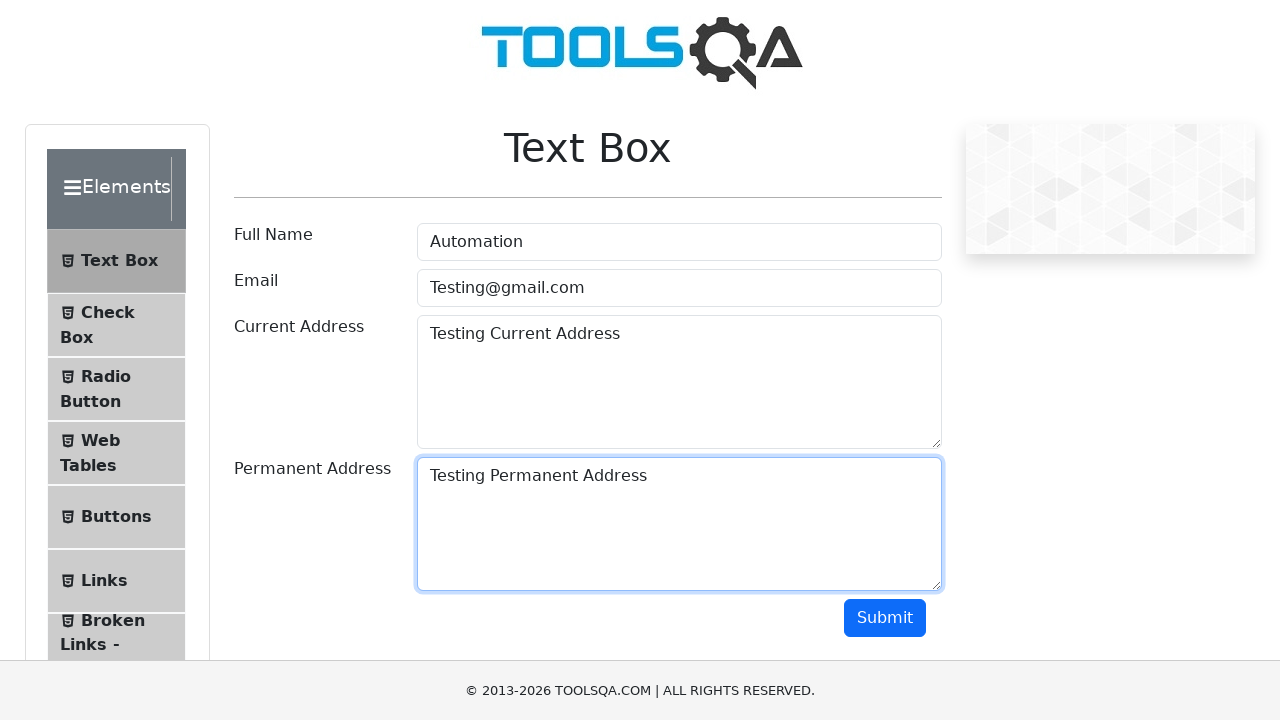

Waited for output section with name field to appear
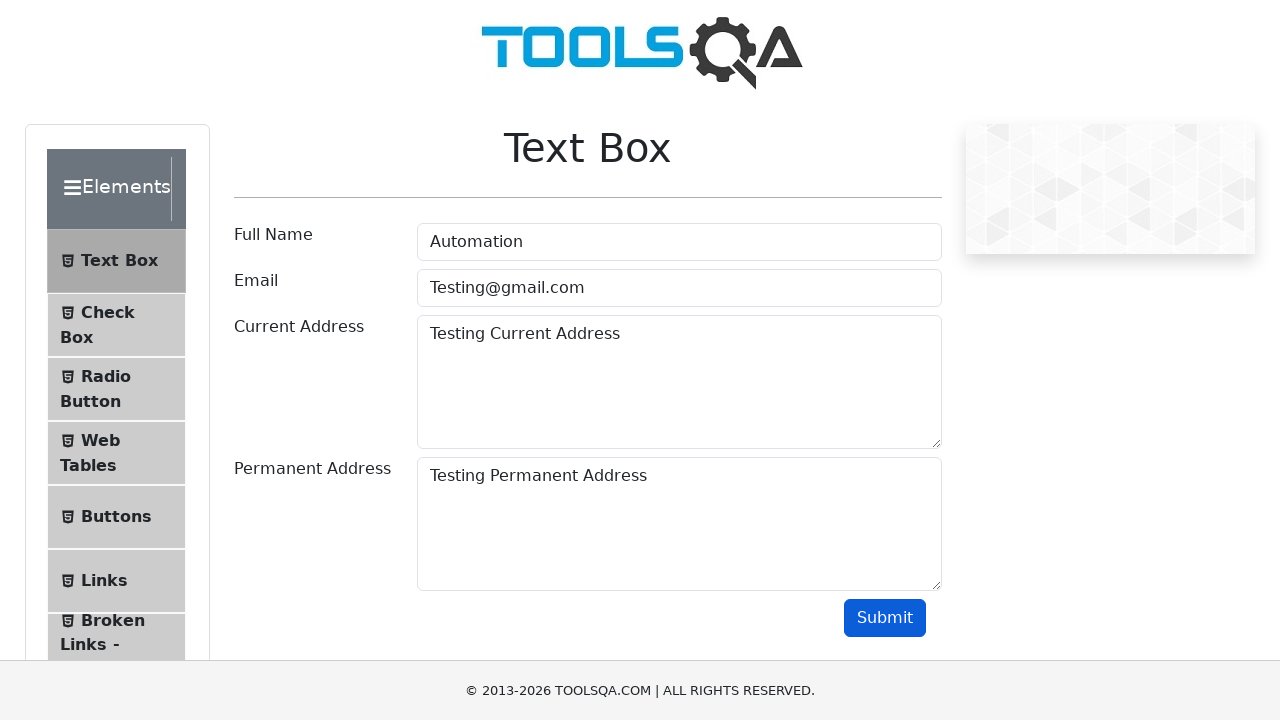

Located name element in output section
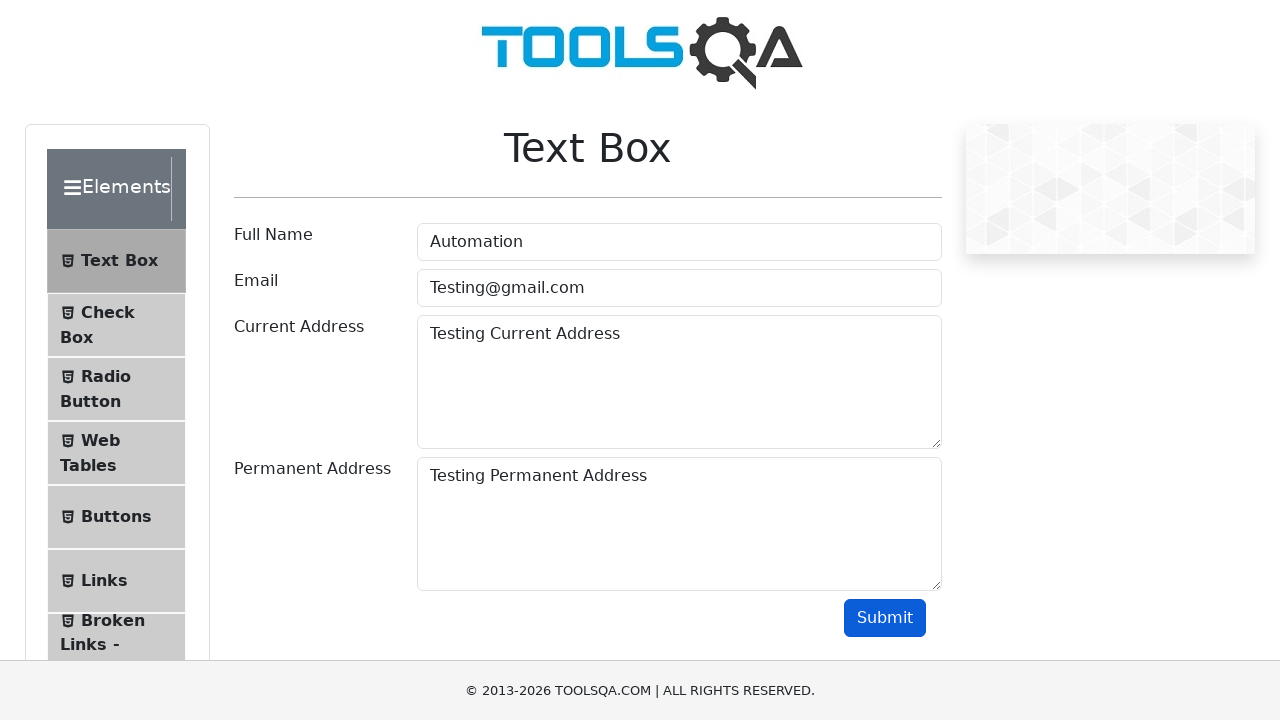

Verified that submitted name 'Automation' is displayed in output
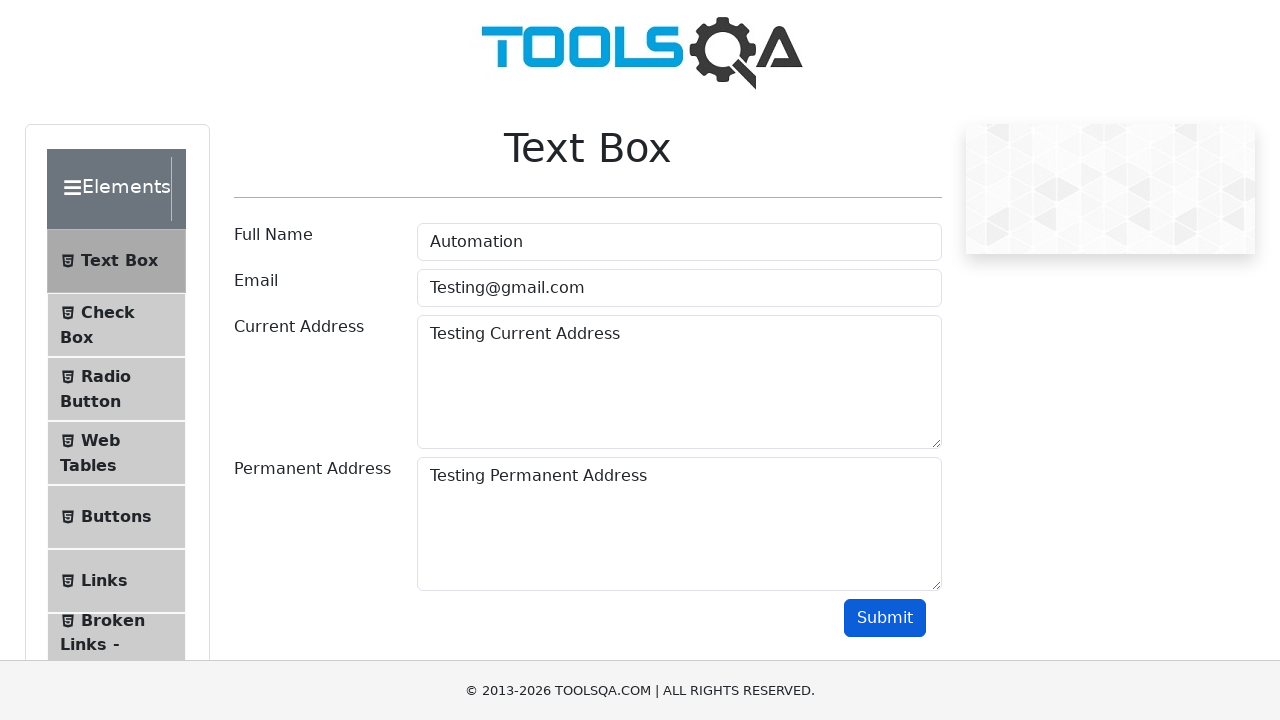

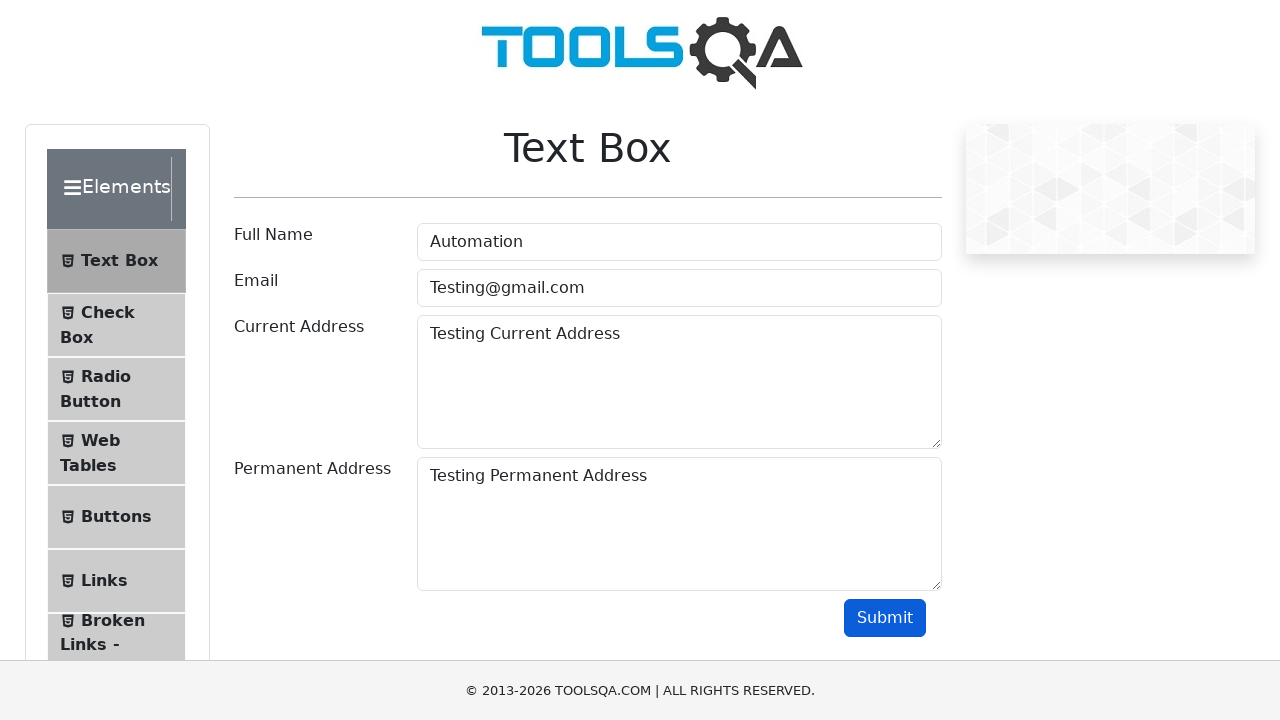